Tests form submission on Selenium's web form demo page by filling a text input and clicking the submit button, then verifying the confirmation message appears.

Starting URL: https://www.selenium.dev/selenium/web/web-form.html

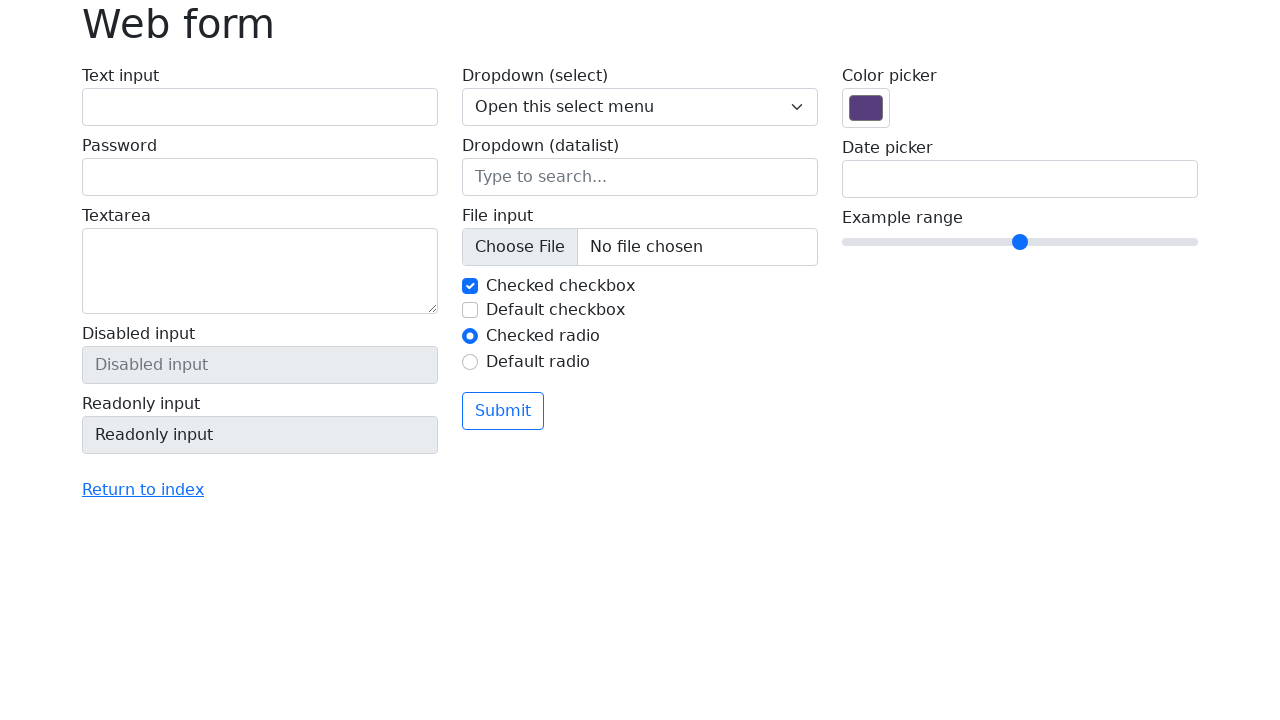

Filled text input field with 'Selenium' on input[name='my-text']
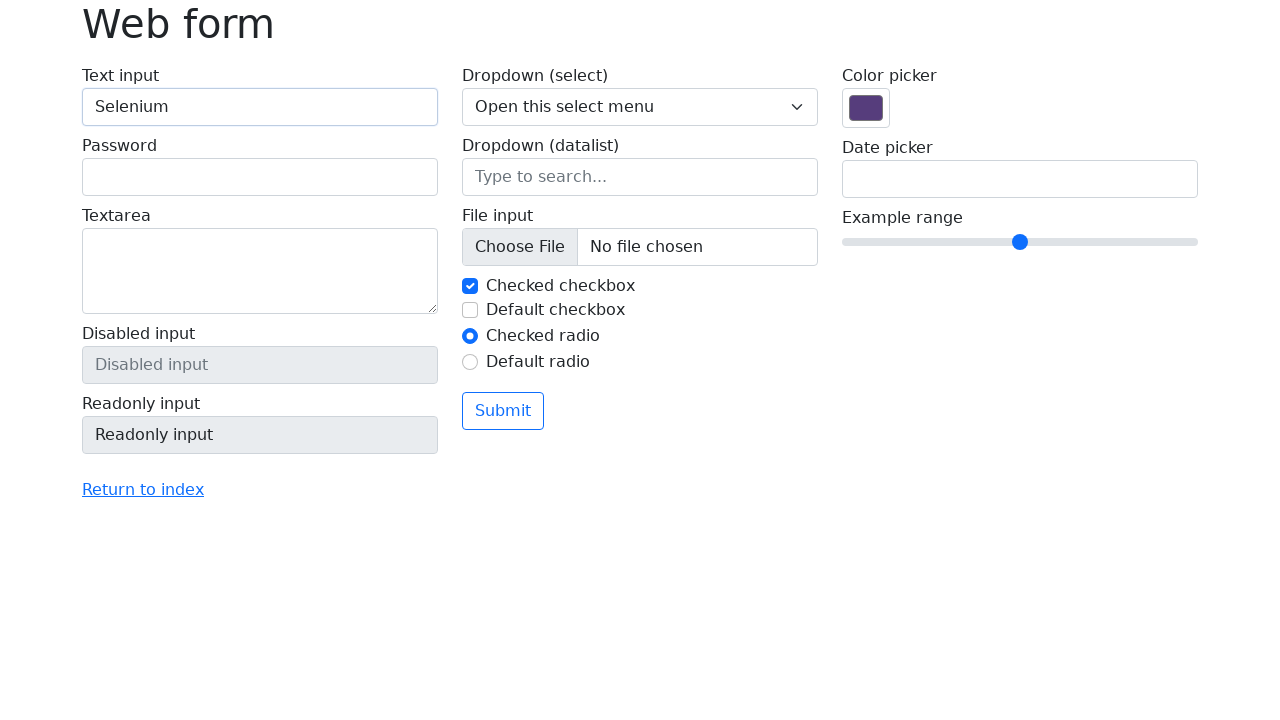

Clicked the submit button at (503, 411) on button
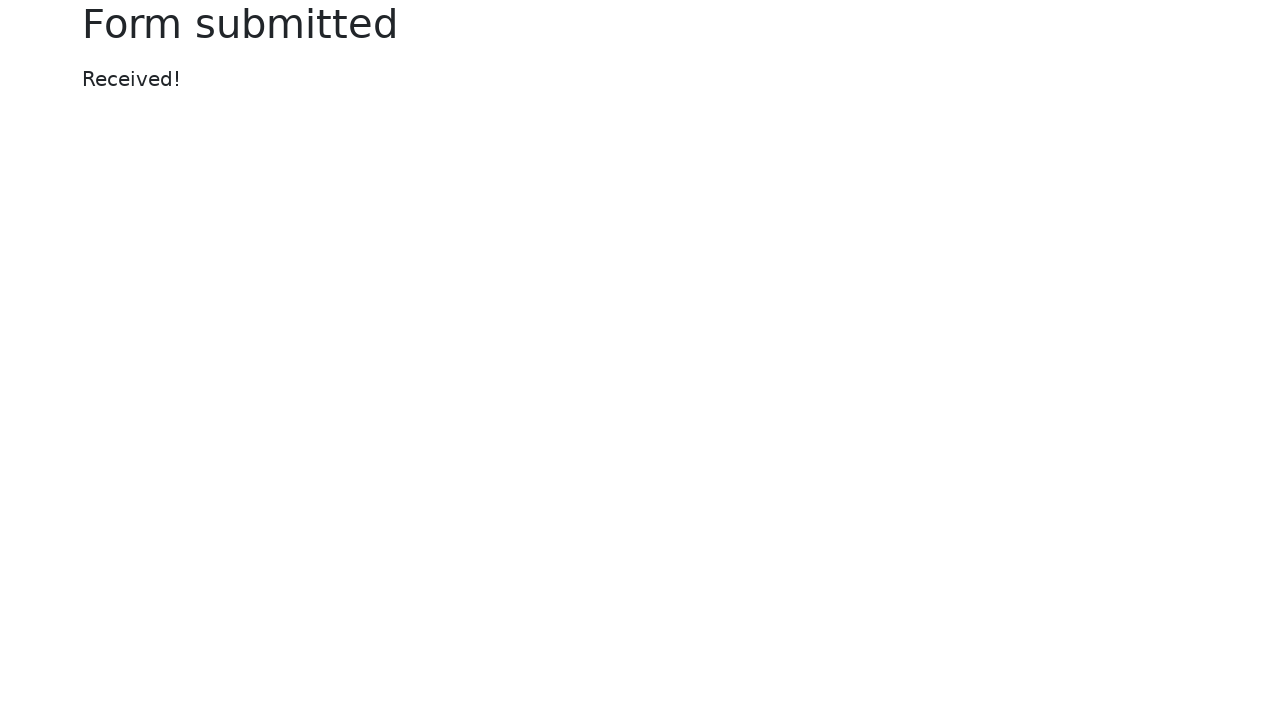

Confirmation message element appeared
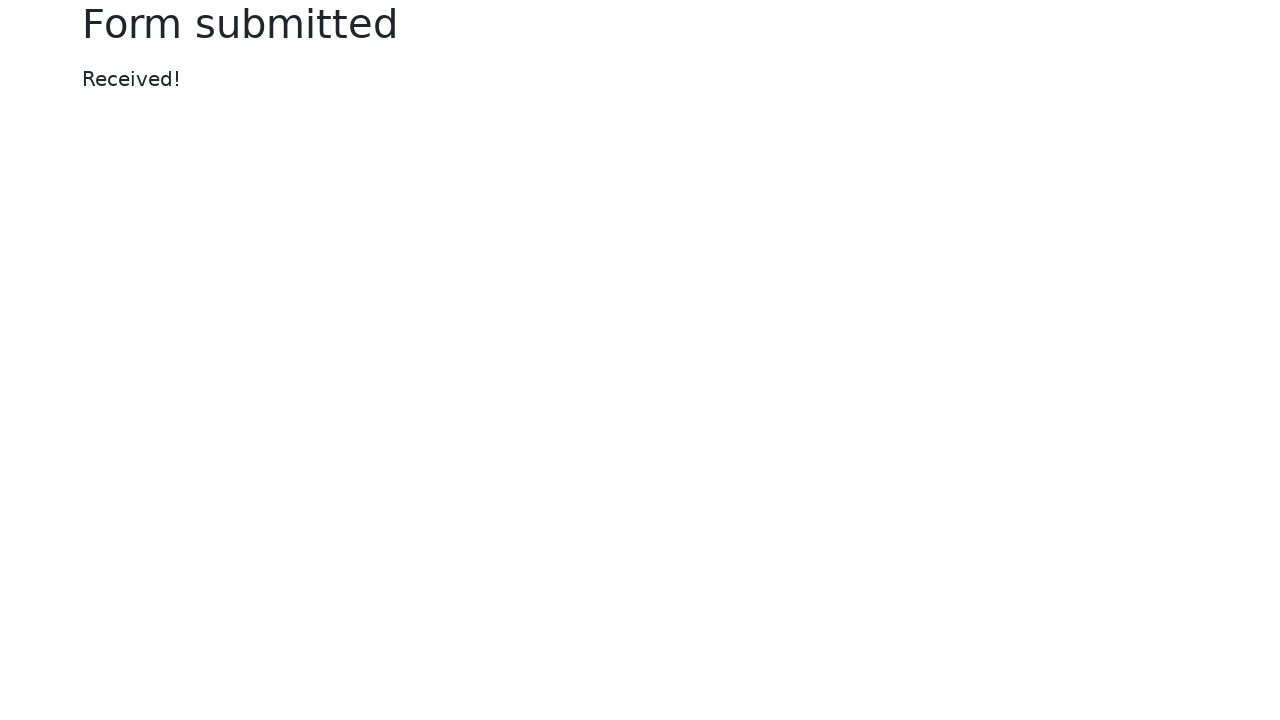

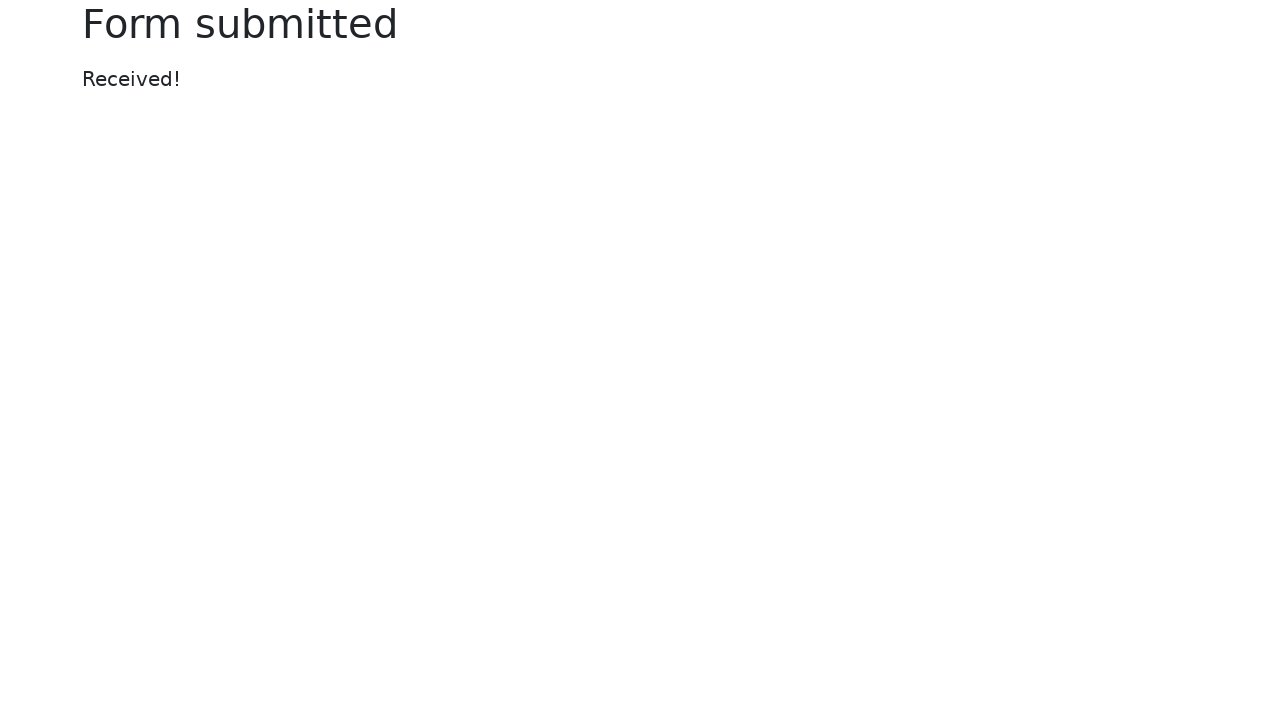